Tests browser window handling by navigating to the Alerts, Frame & Windows section, opening a new tab via button click, switching to it, closing it, and verifying only one window remains.

Starting URL: https://demoqa.com

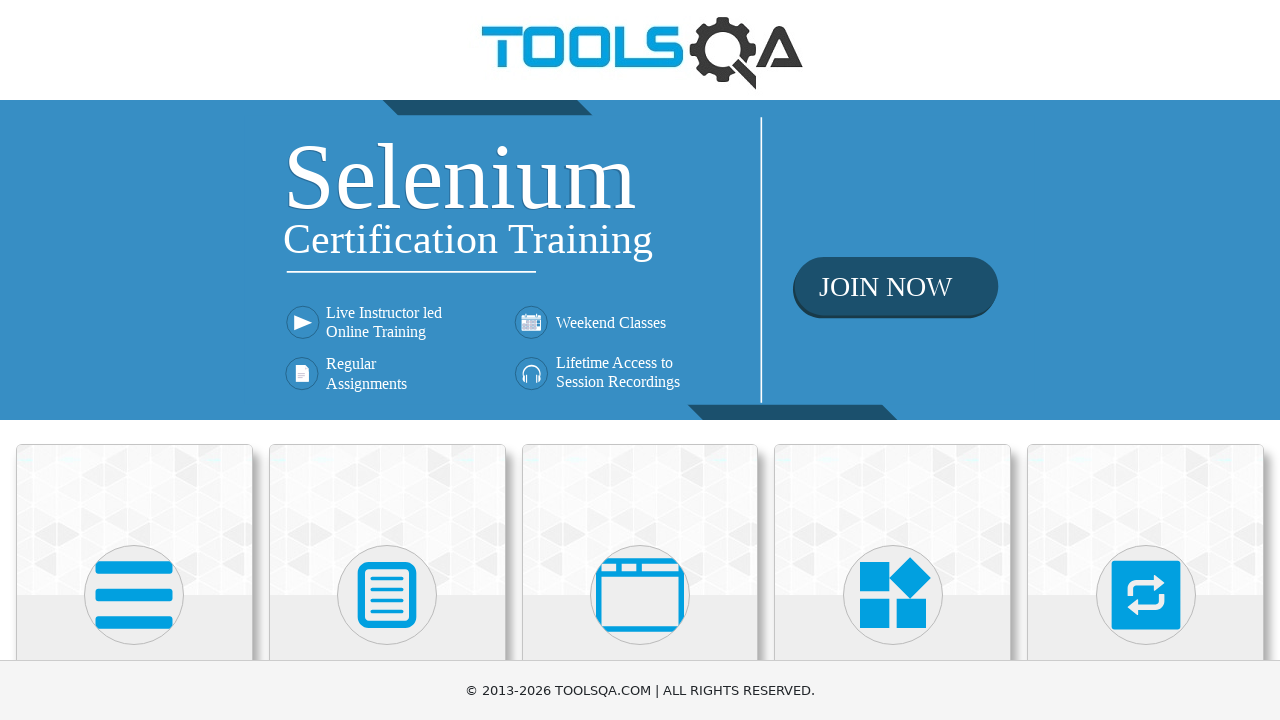

Clicked on 'Alerts, Frame & Windows' section at (640, 360) on xpath=//h5[text()="Alerts, Frame & Windows"]
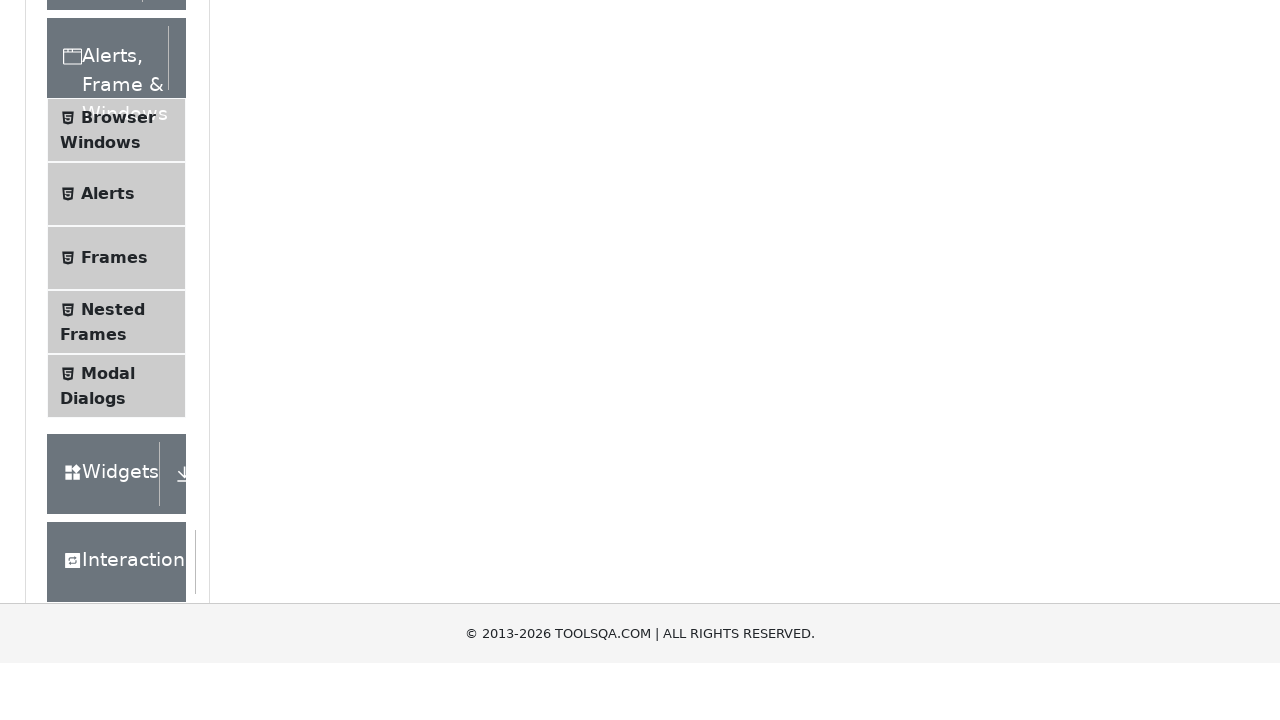

Clicked on 'Browser Windows' menu item at (118, 424) on xpath=//span[text()="Browser Windows"]
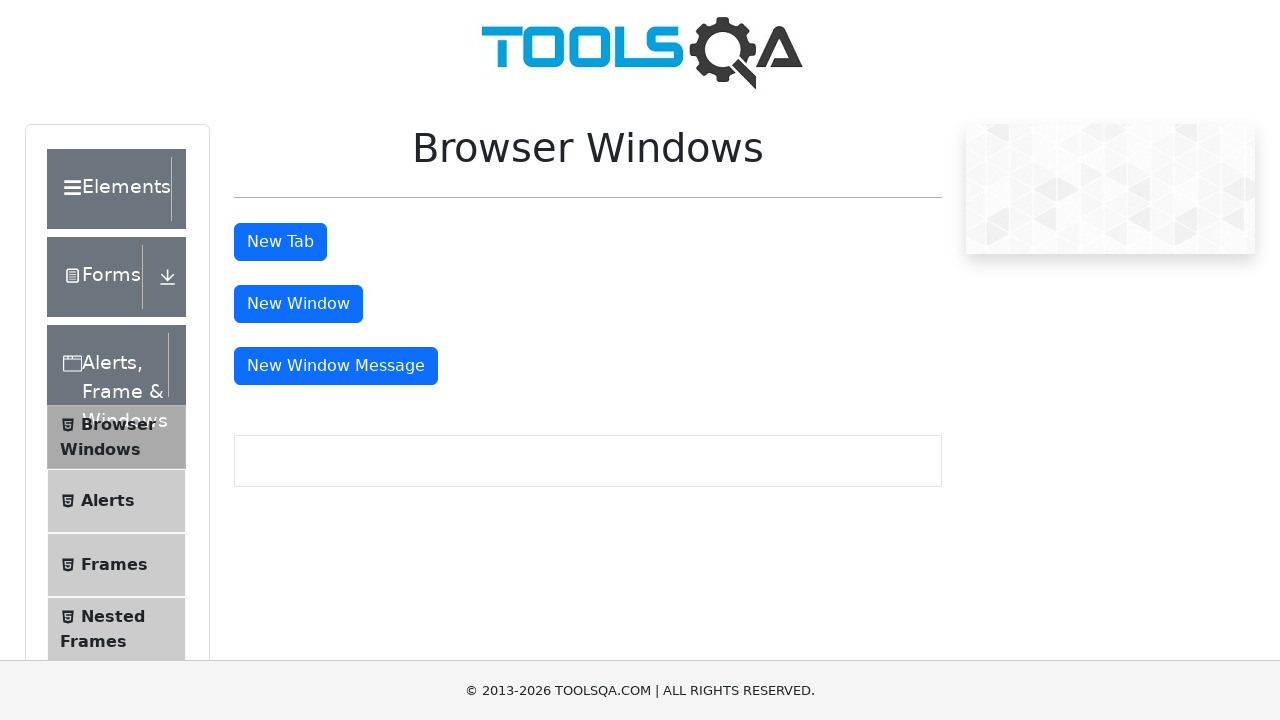

Clicked button to open new tab at (280, 242) on #tabButton
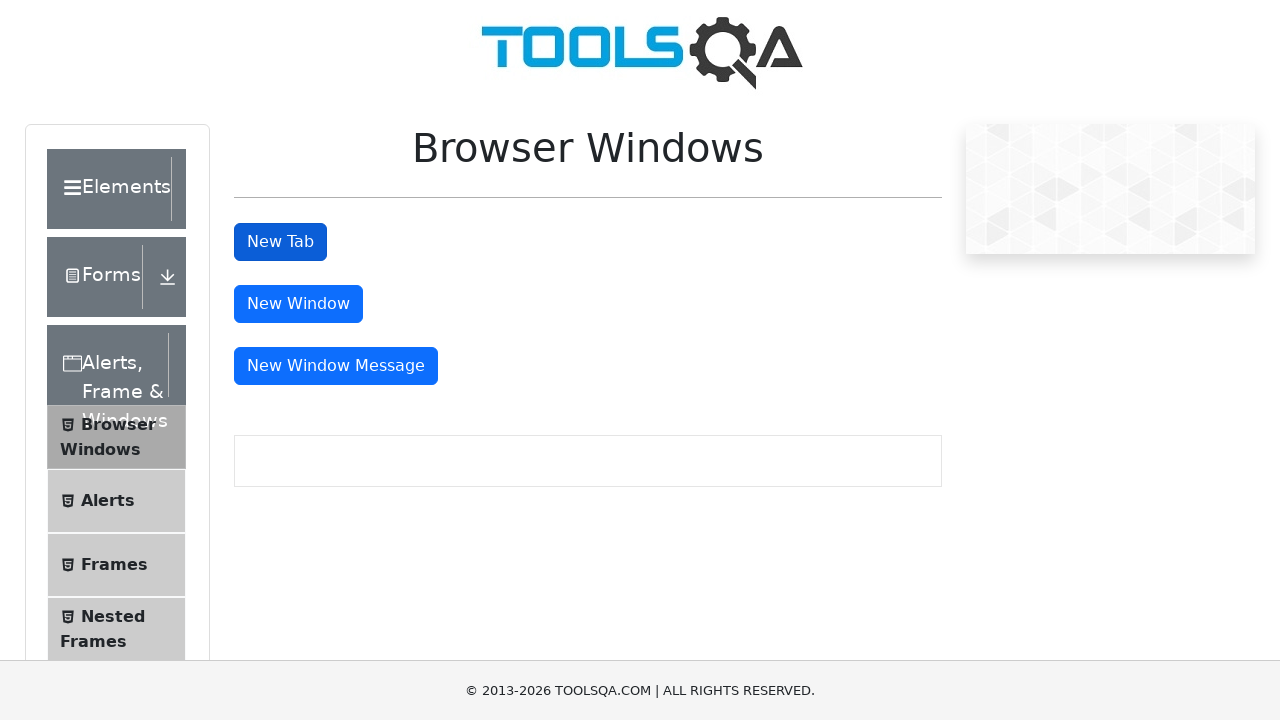

New tab opened and captured
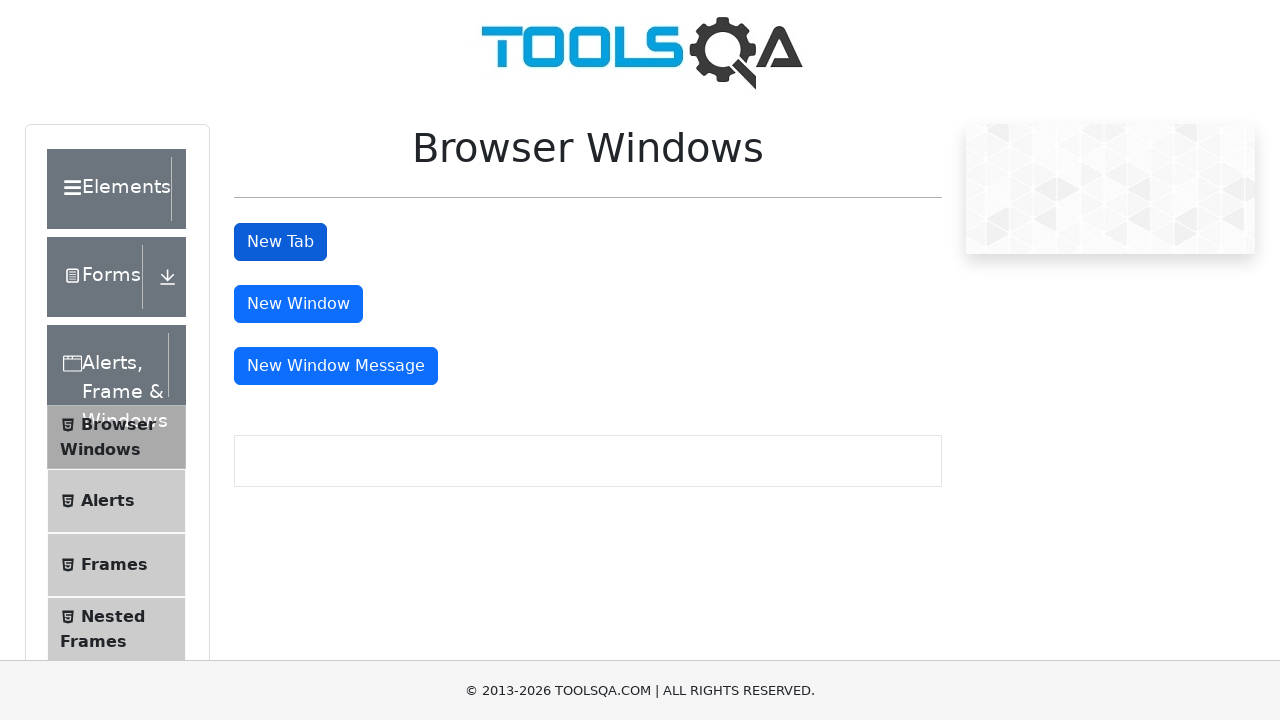

Closed the newly opened tab
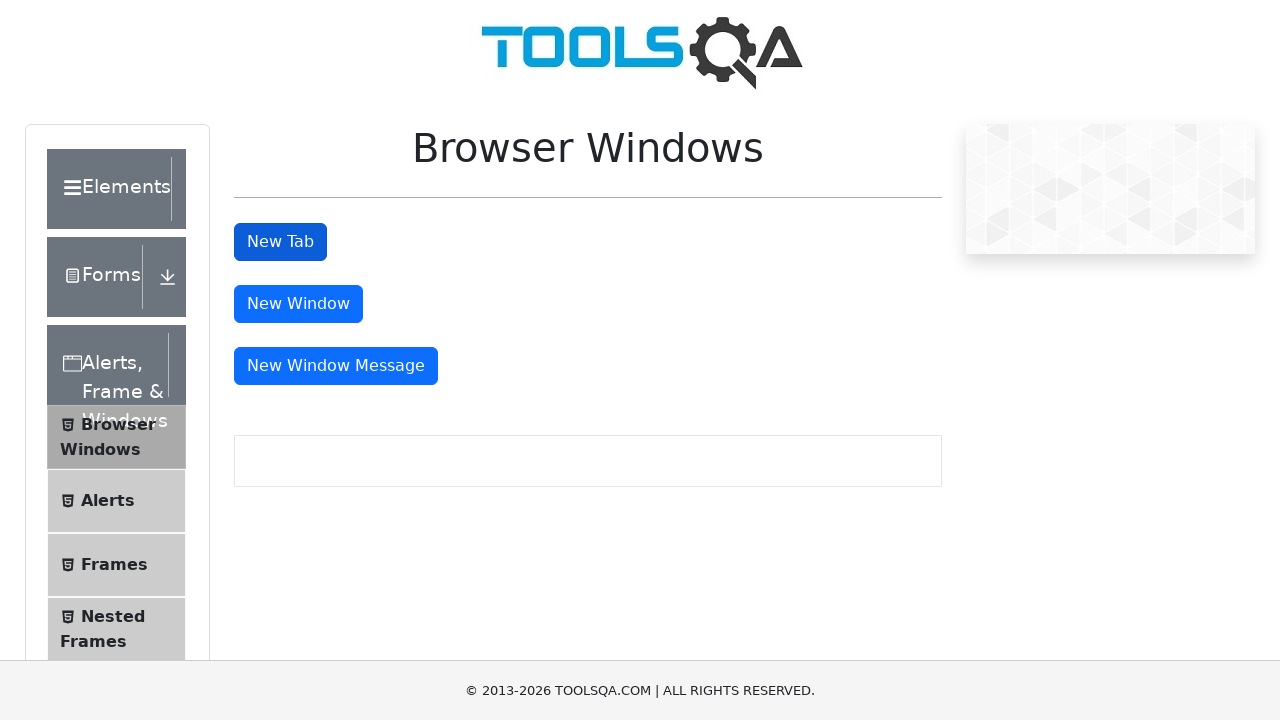

Verified that only one page remains in context
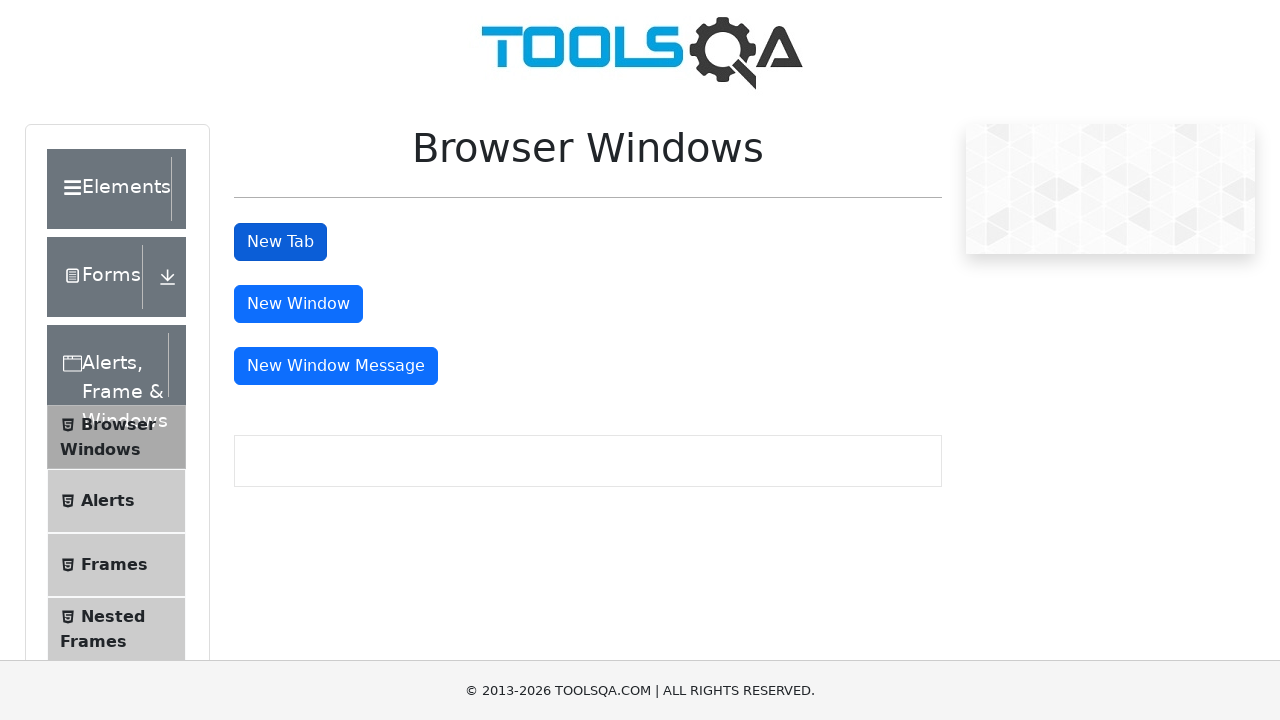

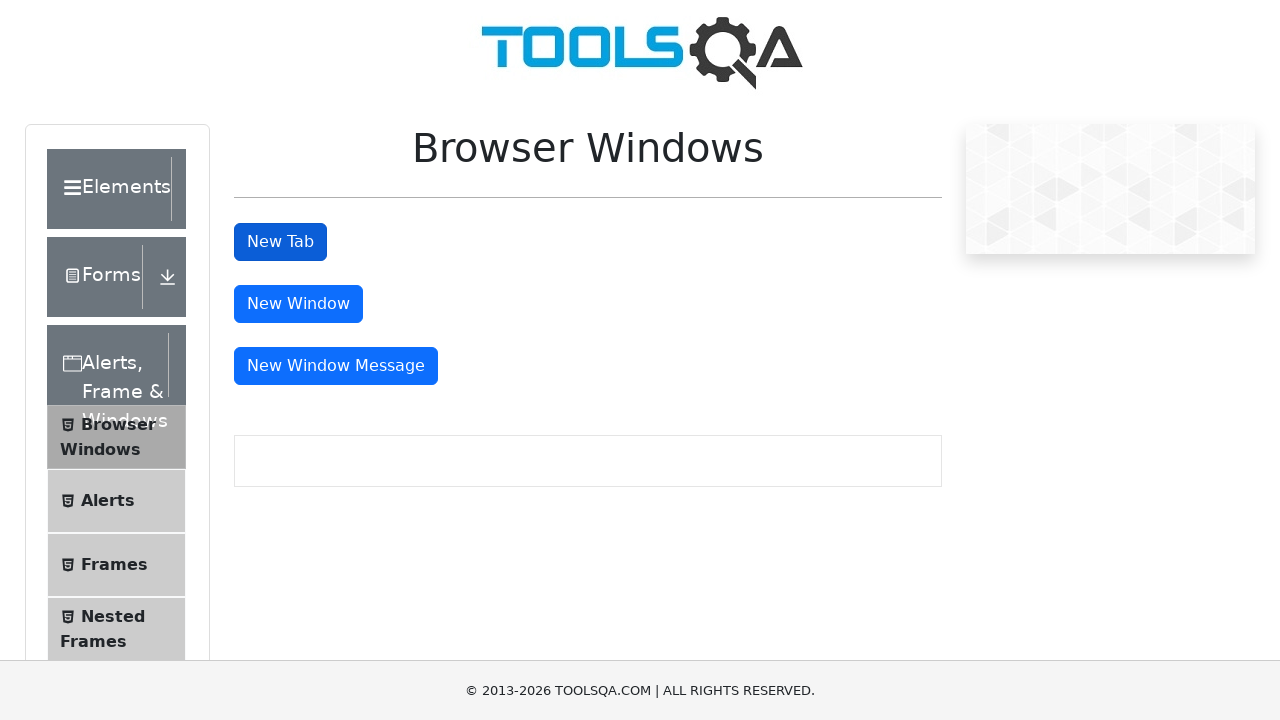